Navigates to a Selenium practice demo page, locates table cells within a customers table, and clicks on a specific cell in the 4th row, 1st column to verify table interaction functionality.

Starting URL: https://www.techlistic.com/p/demo-selenium-practice.html

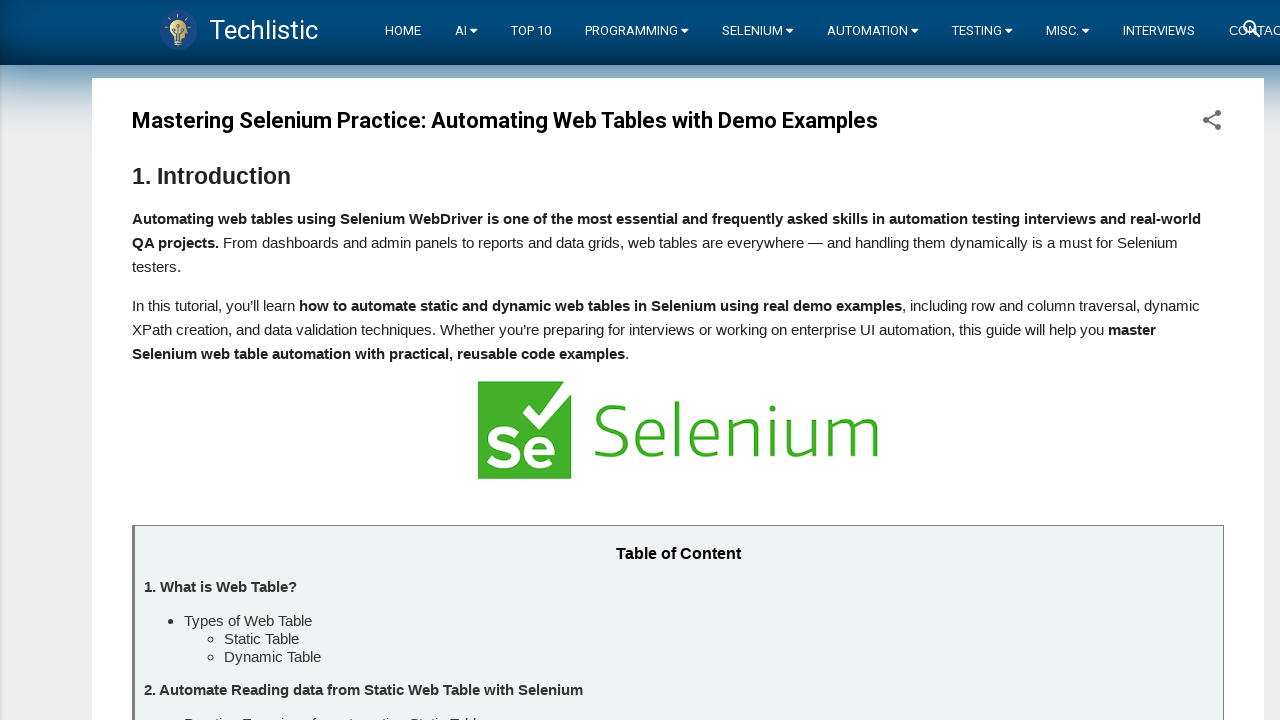

Waited for customers table to be visible
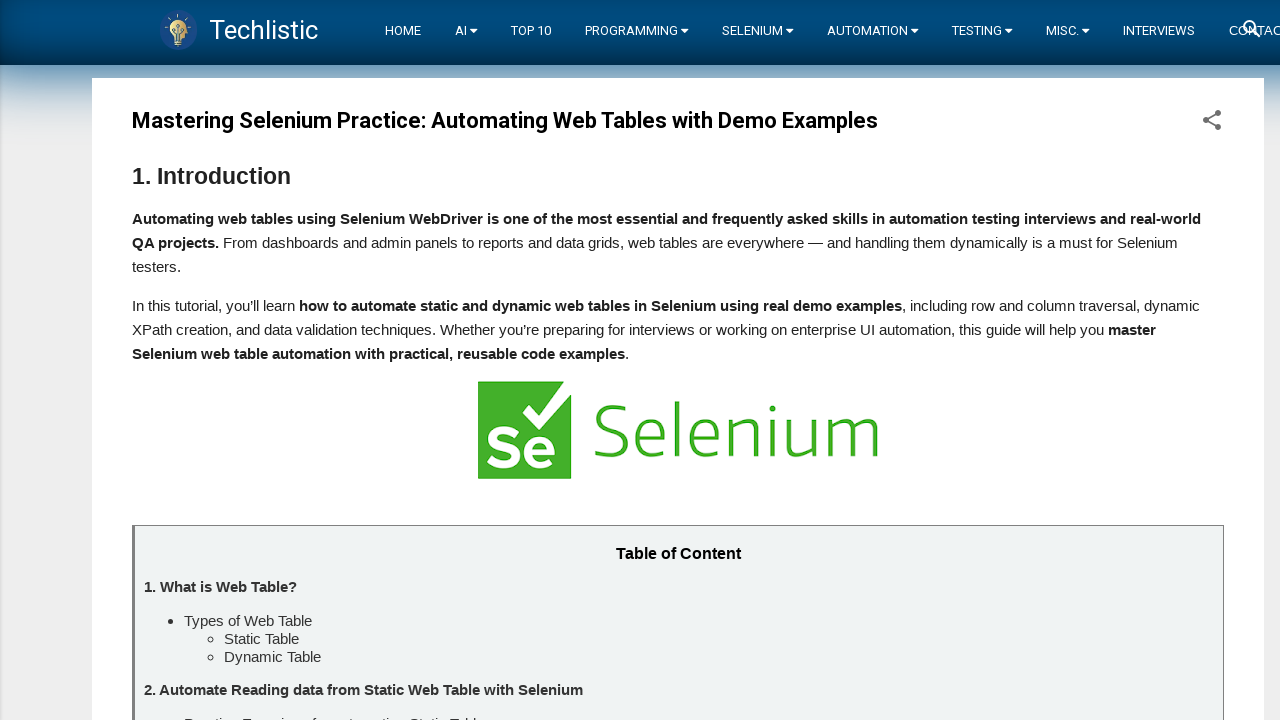

Verified table cells are loaded
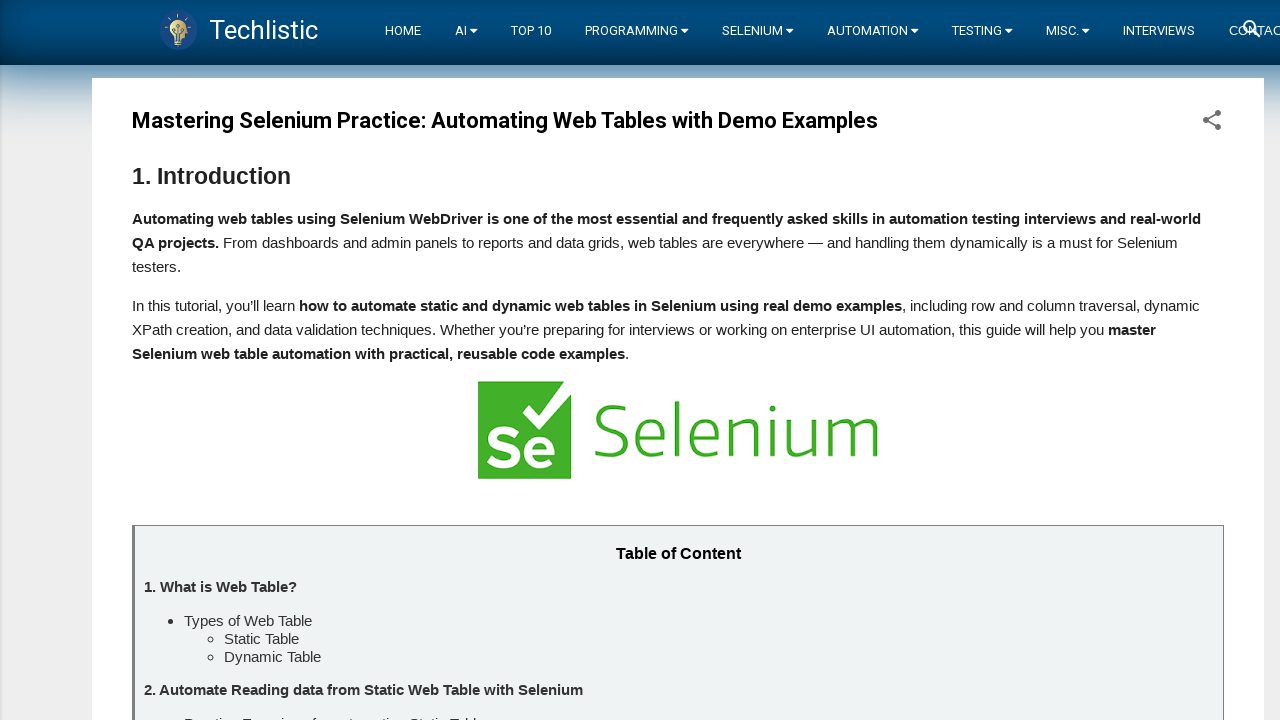

Clicked on cell in row 4, column 1 of customers table at (248, 360) on xpath=//table[@id='customers']/tbody/tr[4]/td[1]
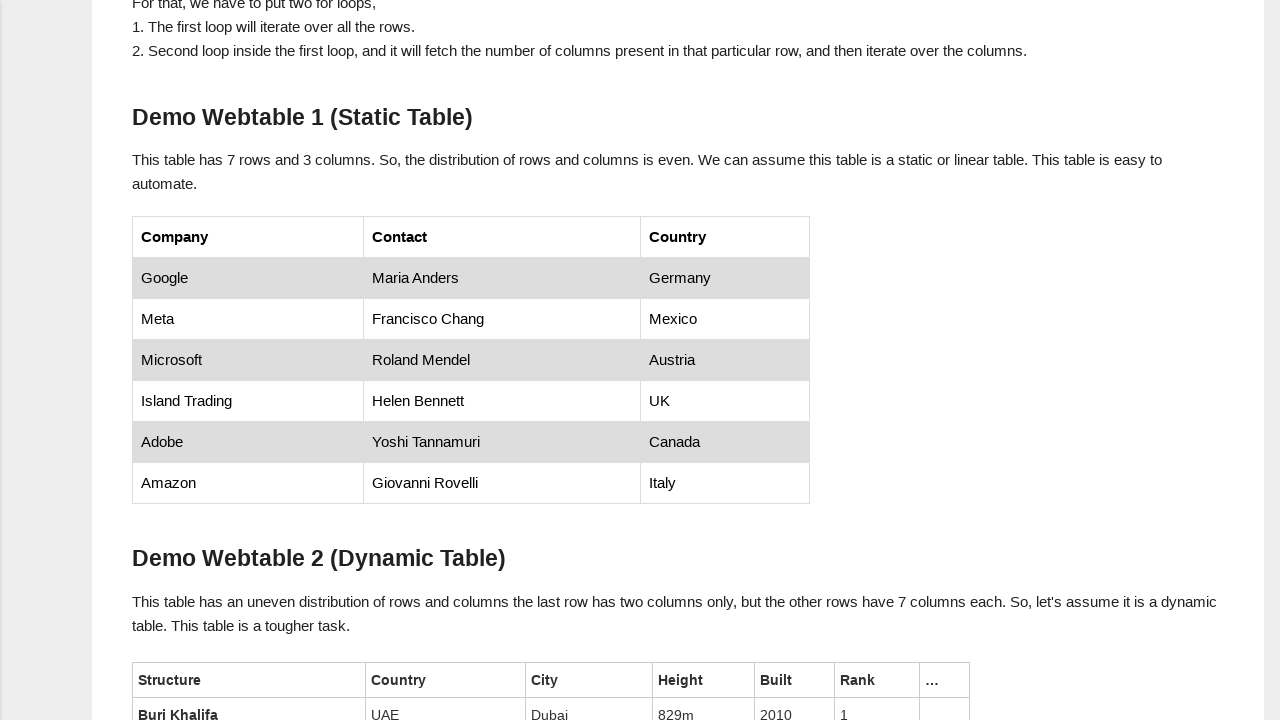

Waited 1 second to observe table interaction
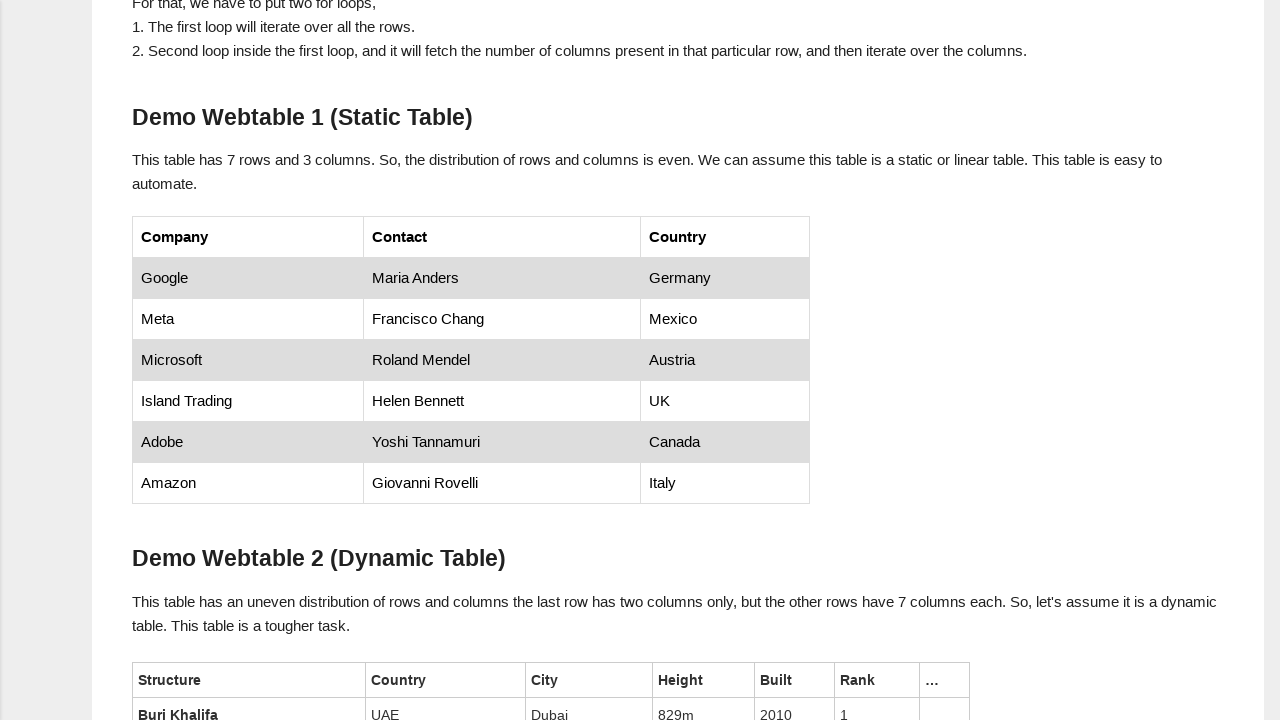

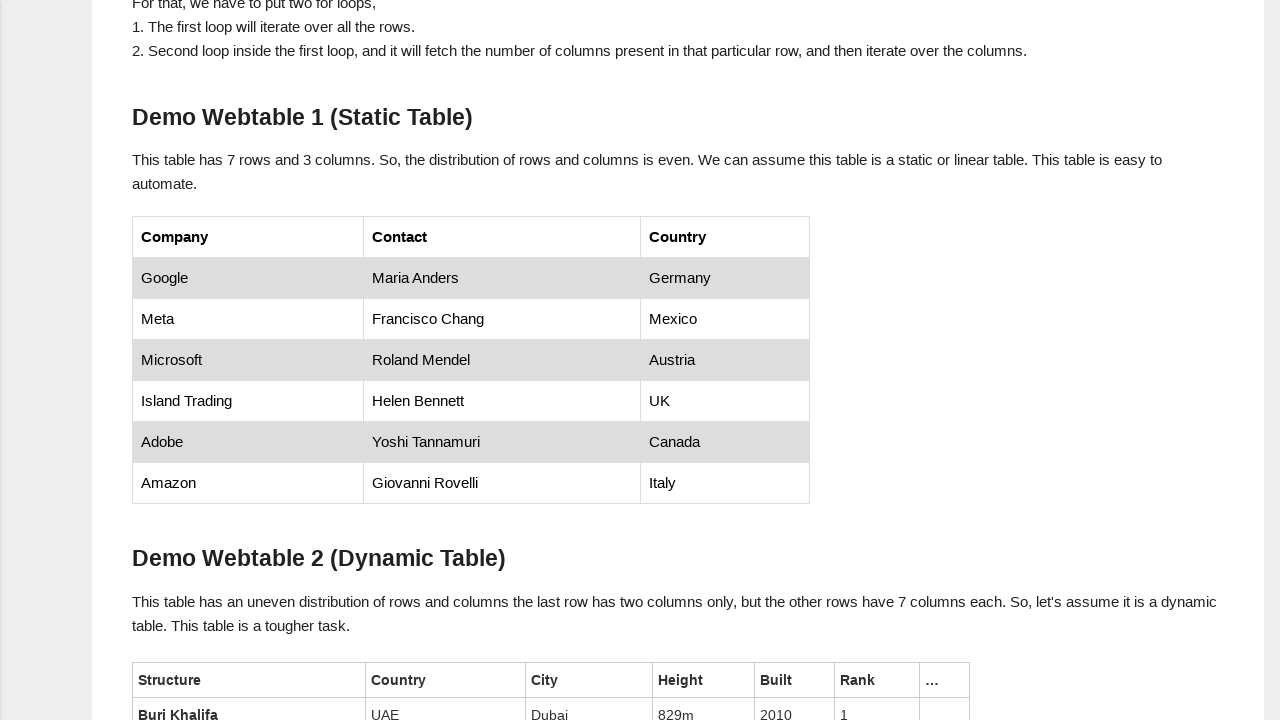